Tests drag and drop functionality by dragging column A element to itself on the herokuapp drag and drop demo page

Starting URL: https://the-internet.herokuapp.com/drag_and_drop

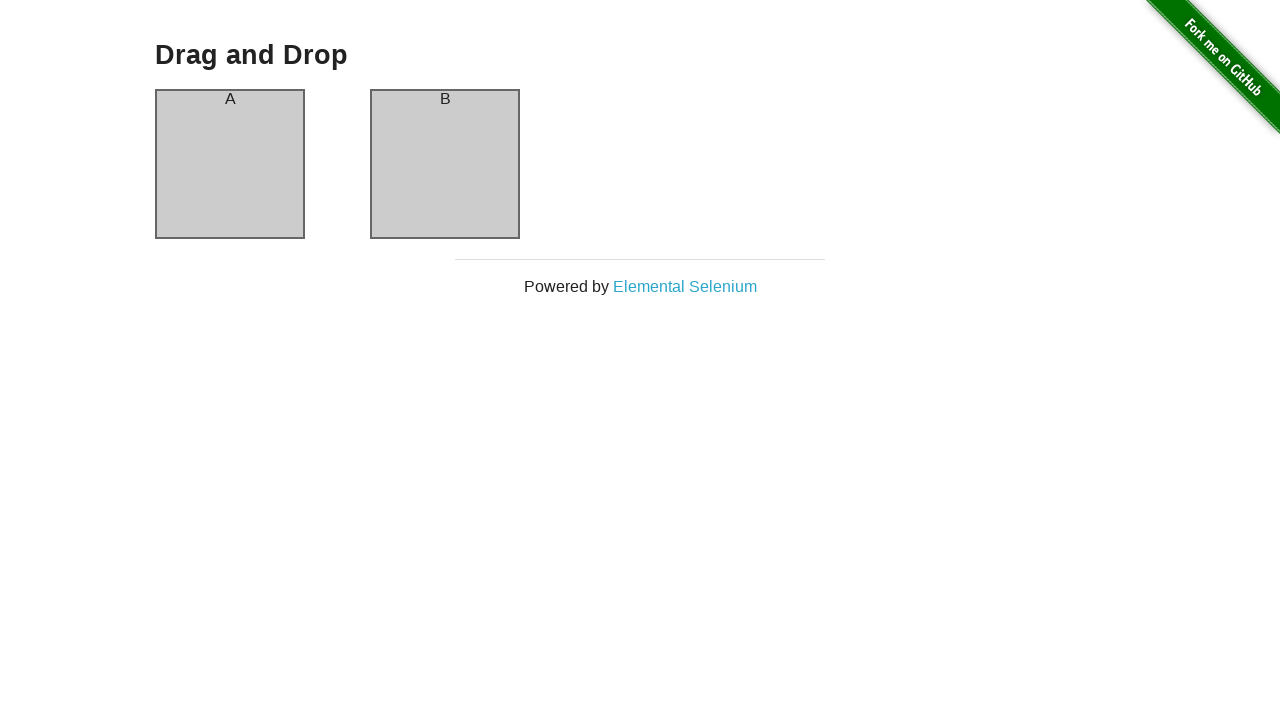

Navigated to the herokuapp drag and drop demo page
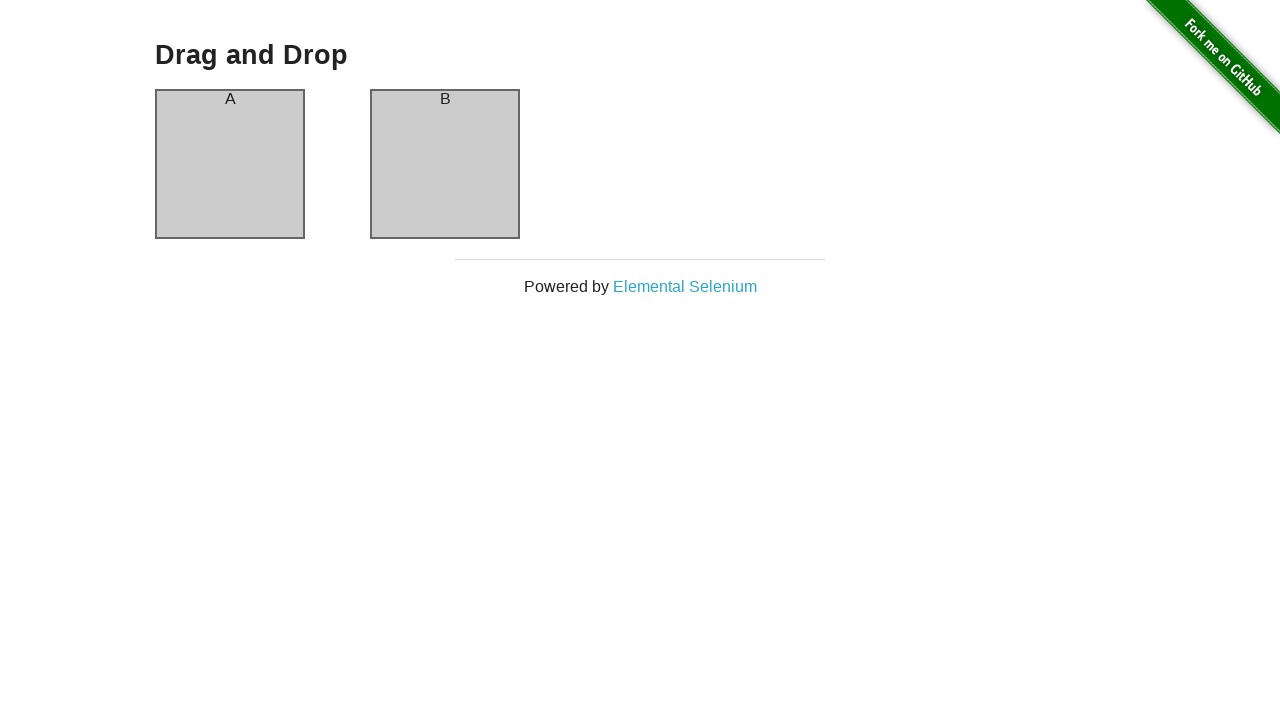

Dragged column A element to column B at (445, 164)
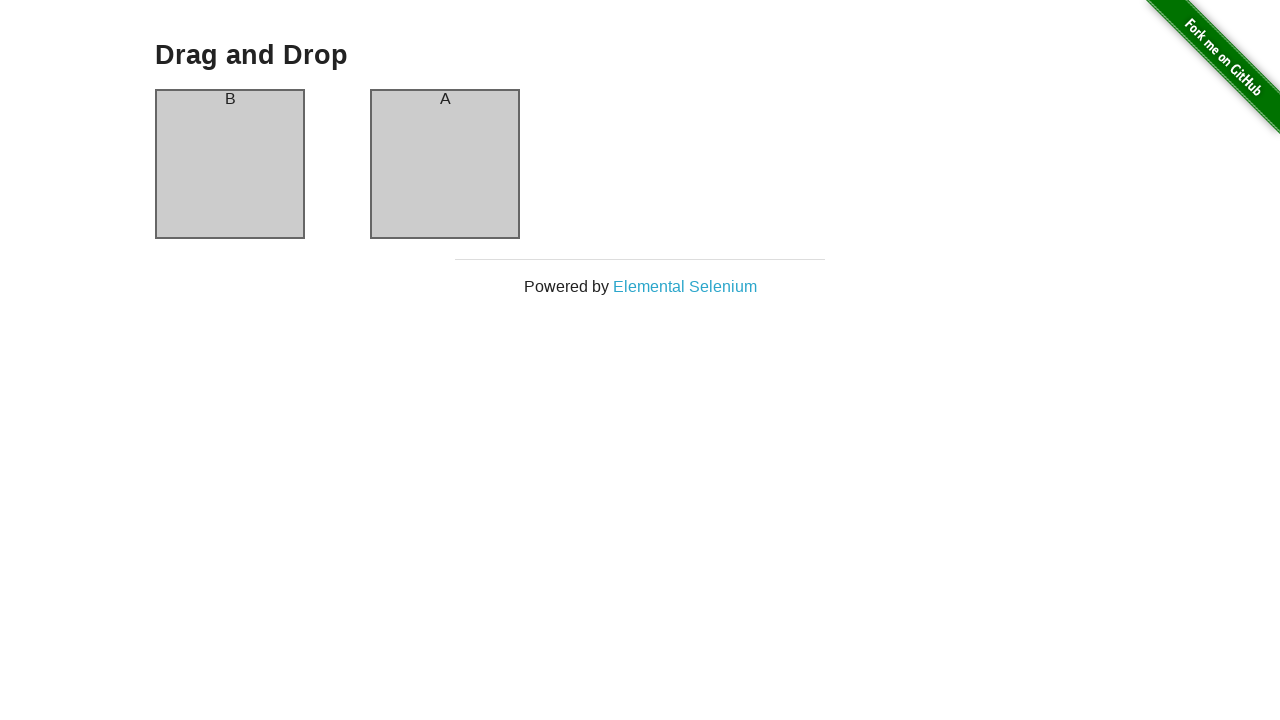

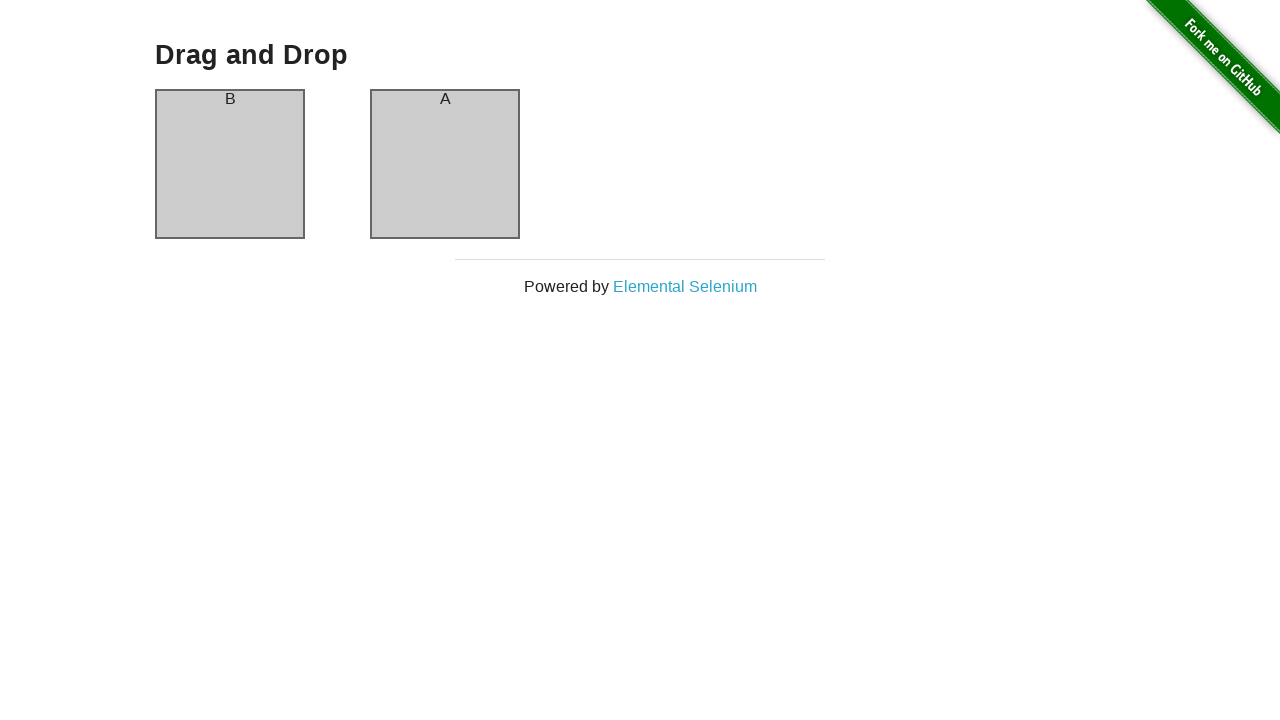